Clicks a button to open a new tab/window, switches to it, gets text and title, then closes it and returns to main window

Starting URL: https://demoqa.com/browser-windows

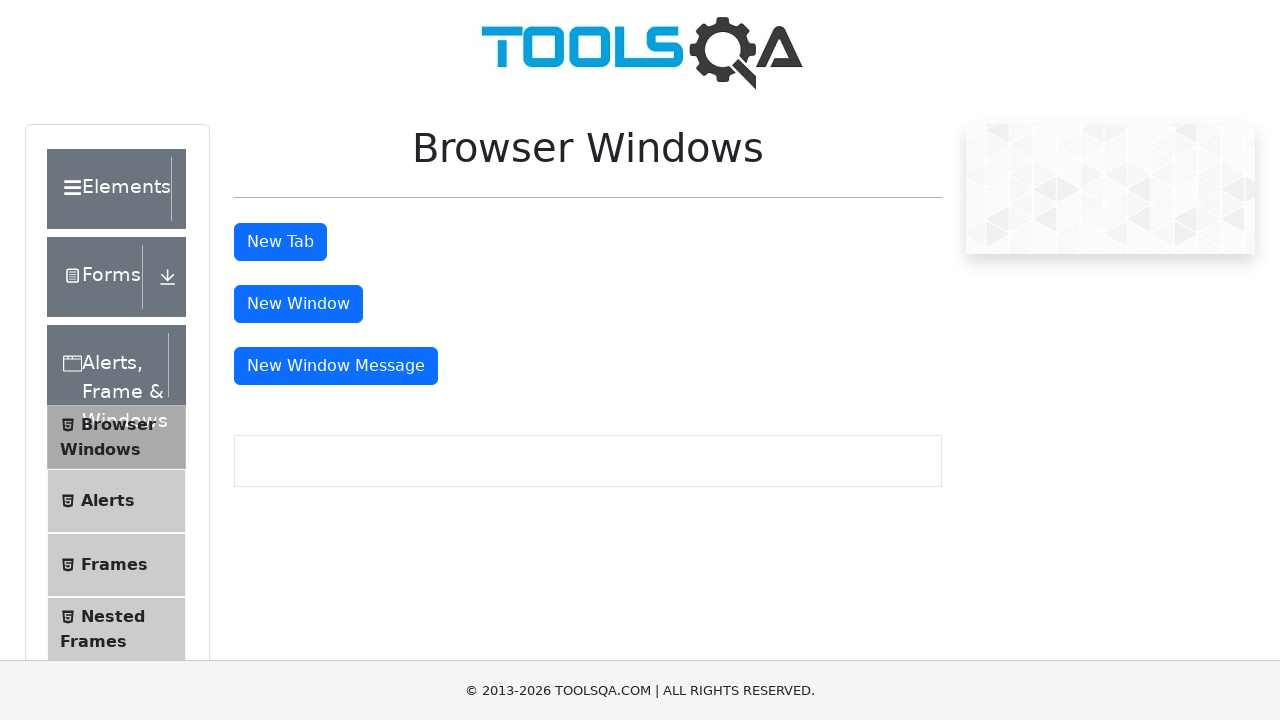

Clicked tabButton to open new tab/window at (280, 242) on xpath=//button[@id='tabButton']
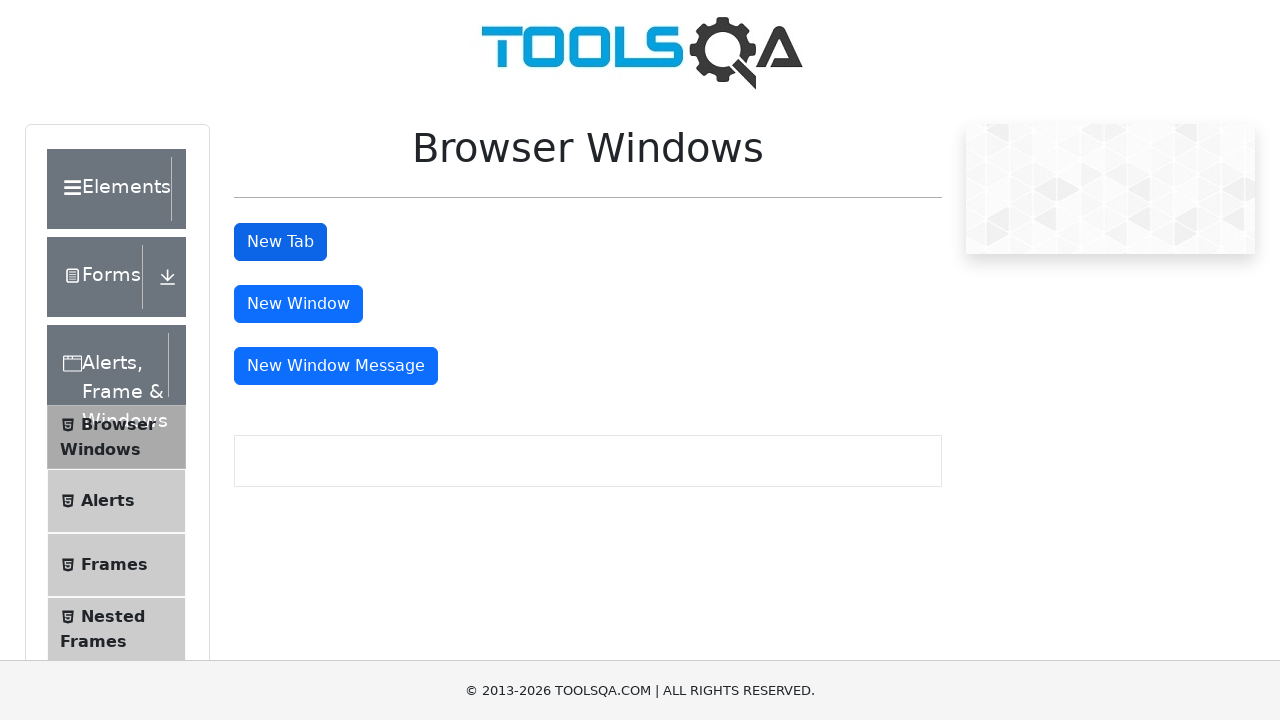

New tab/window opened and obtained reference
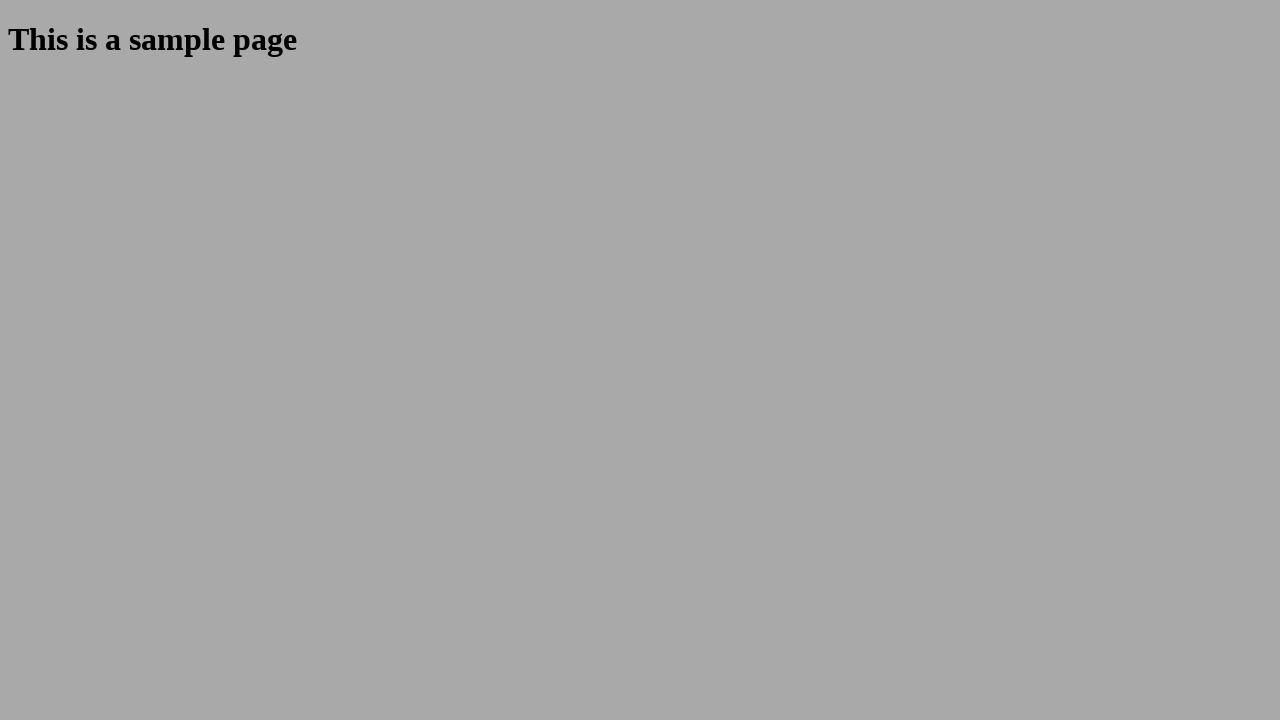

Retrieved new tab title: 
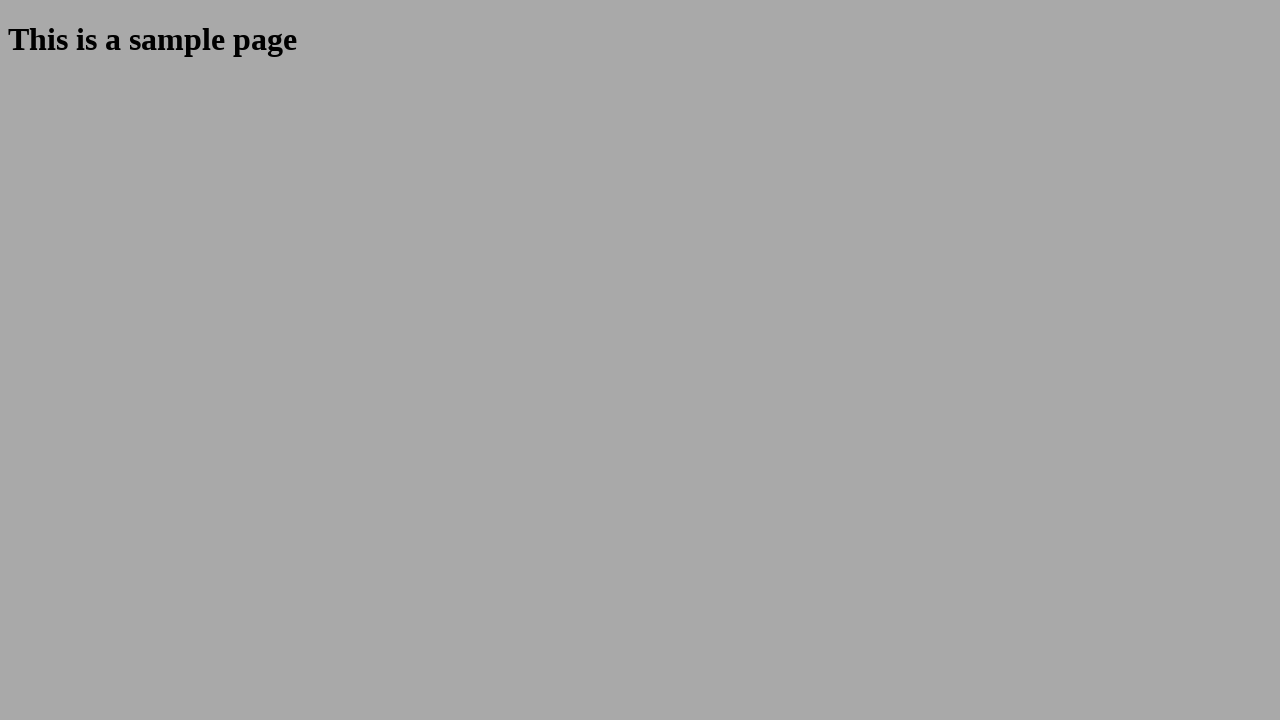

Retrieved new tab URL: https://demoqa.com/sample
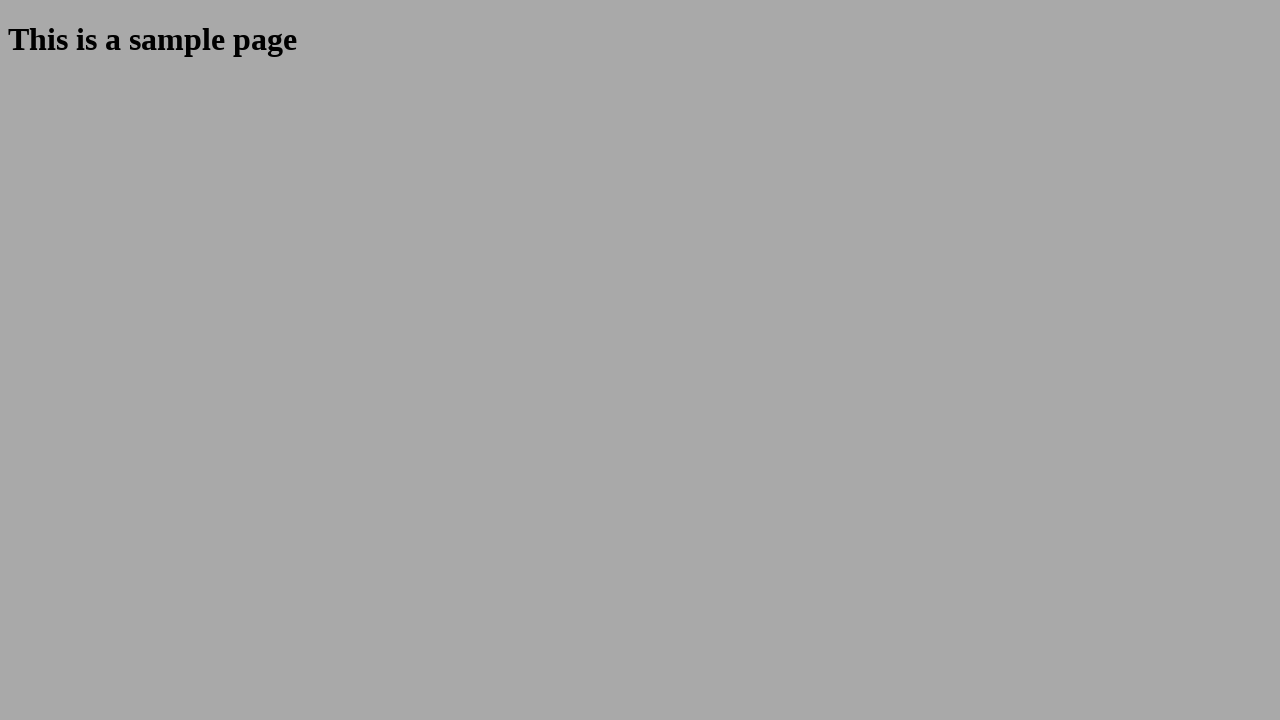

Retrieved heading text from new tab: This is a sample page
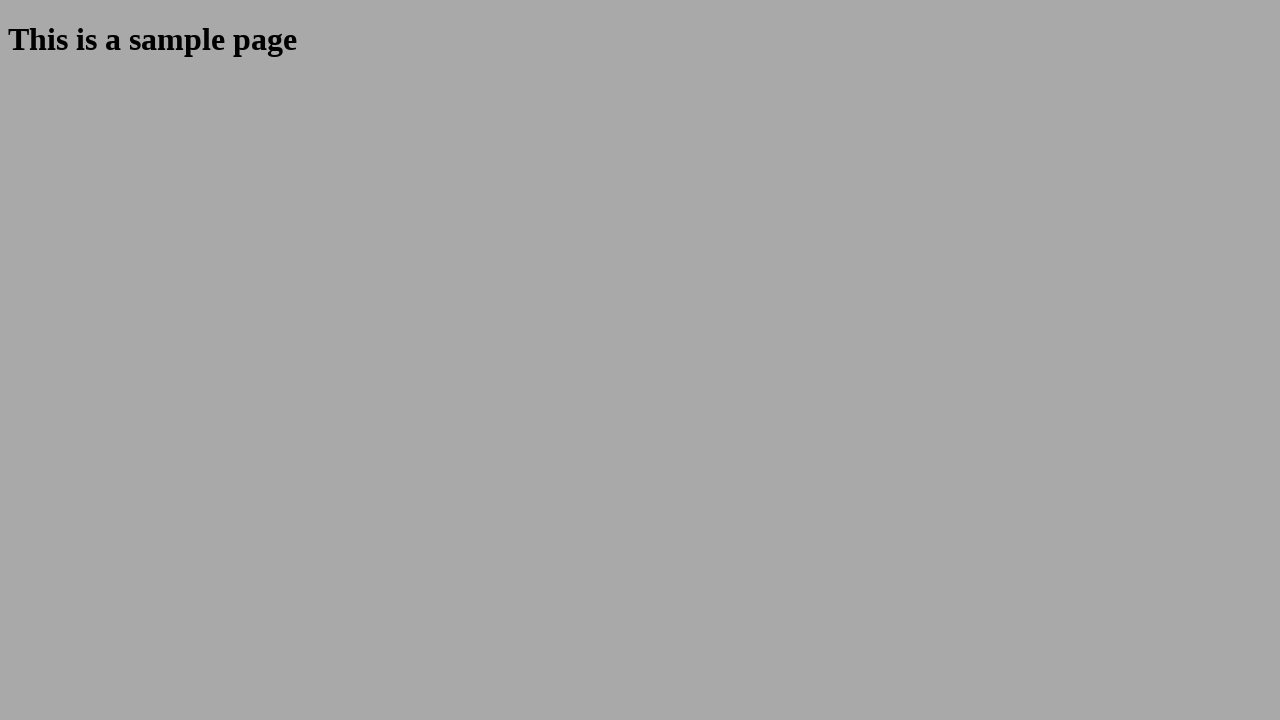

Closed the new tab/window
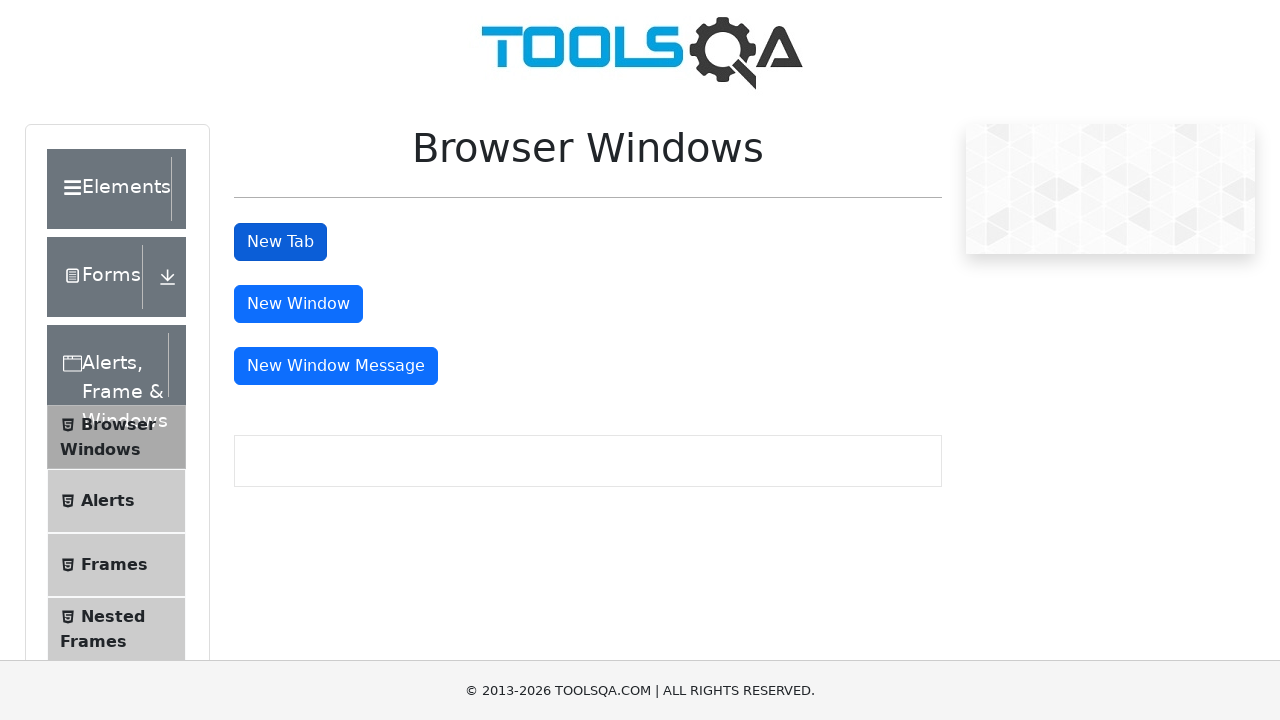

Verified main window is active with URL: https://demoqa.com/browser-windows
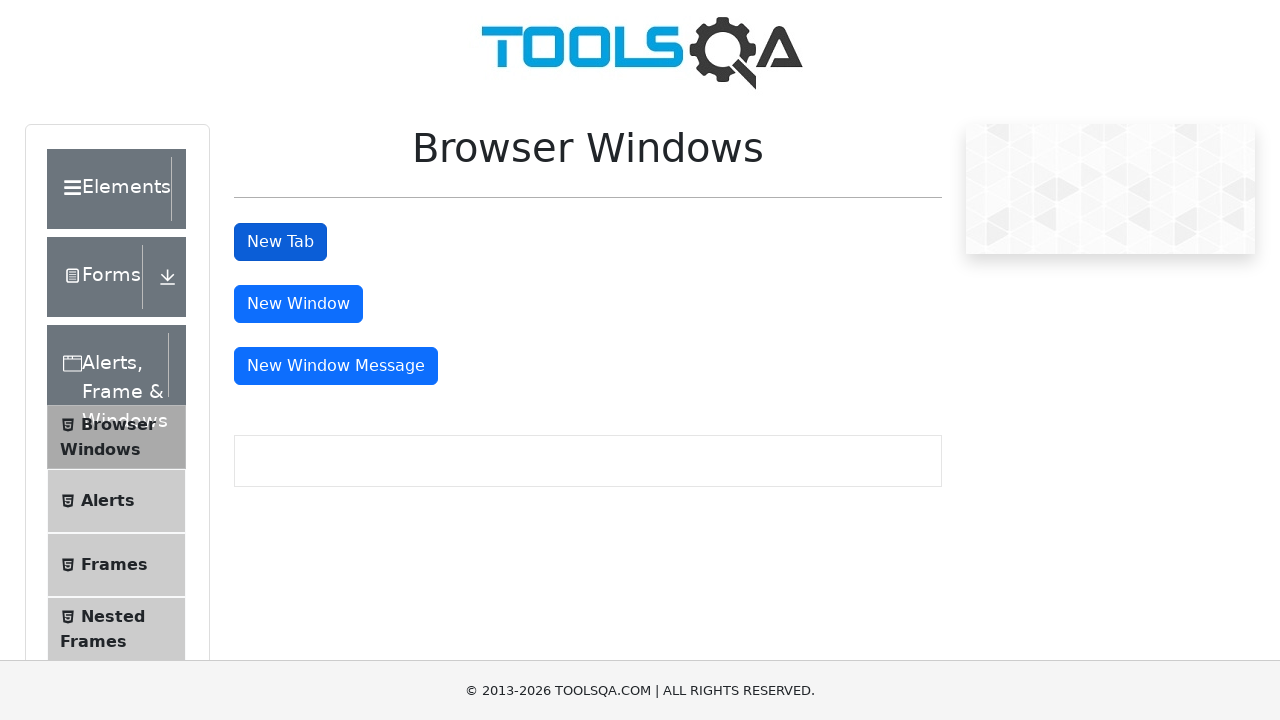

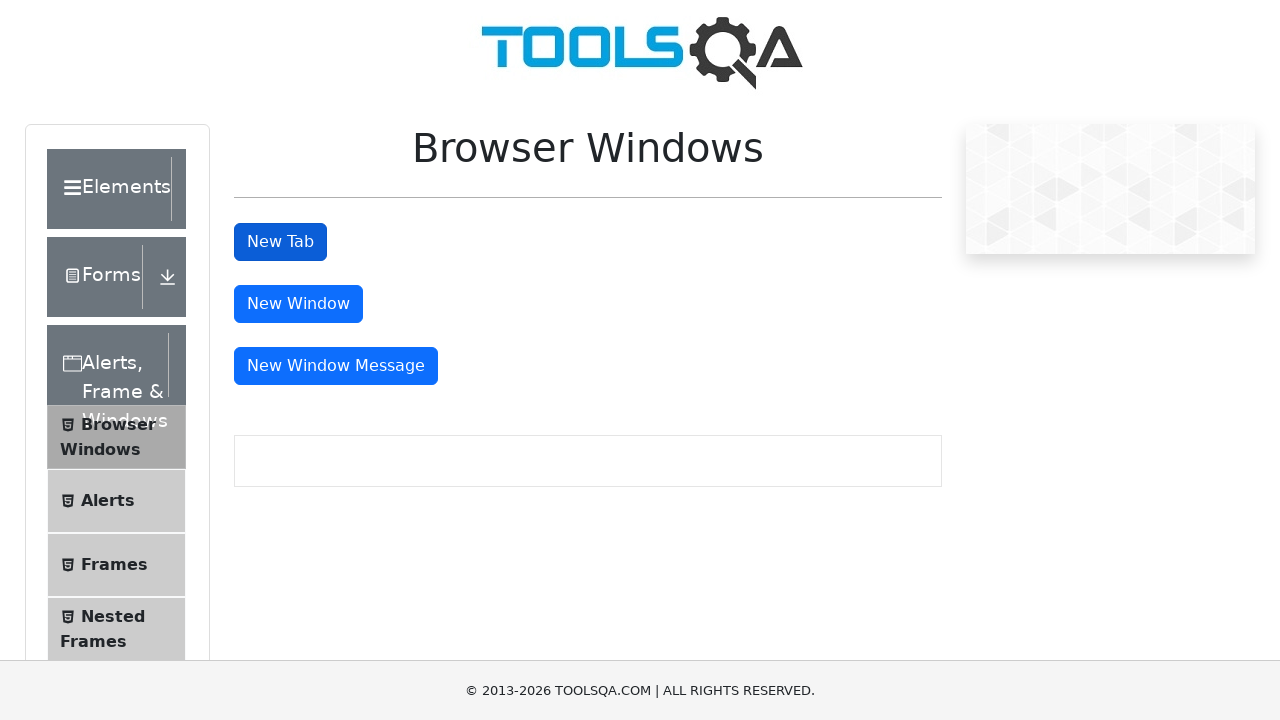